Tests table pagination functionality by iterating through paginated table rows, clicking the next button until finding a row containing a specific student name "Archy J".

Starting URL: http://syntaxprojects.com/table-pagination-demo.php

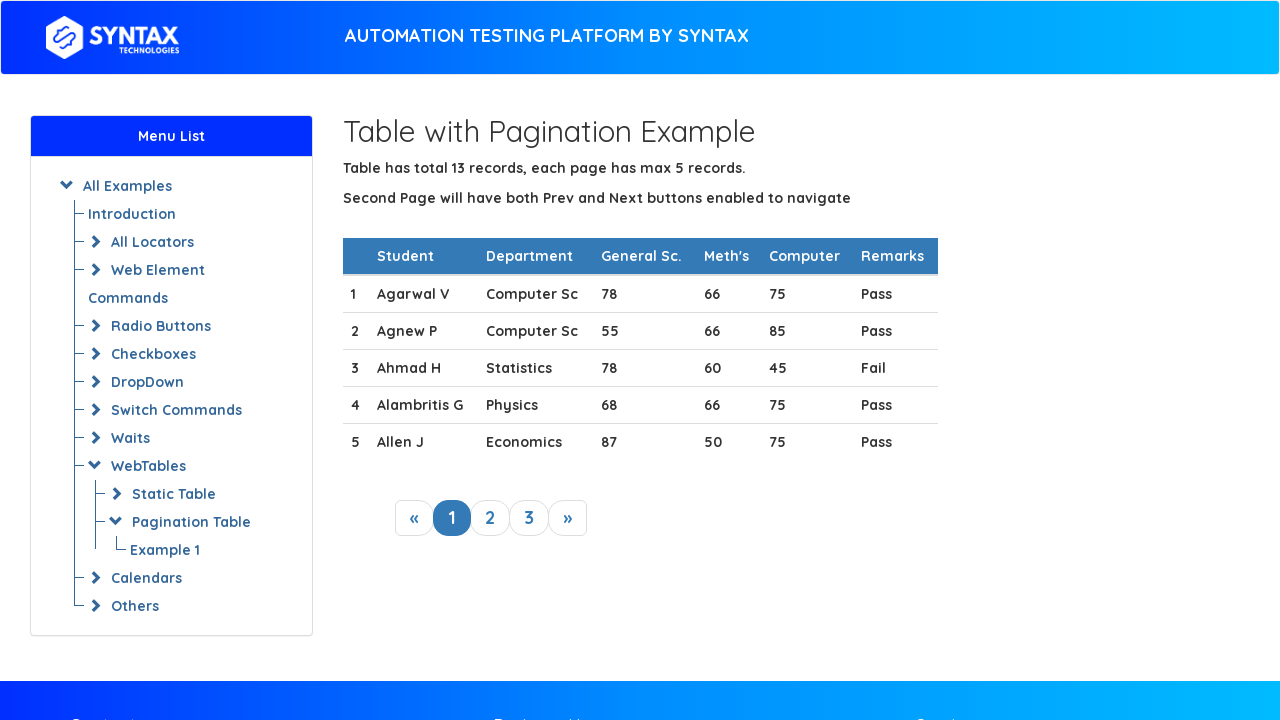

Waited for table to load with selector 'table.table-hover tbody tr'
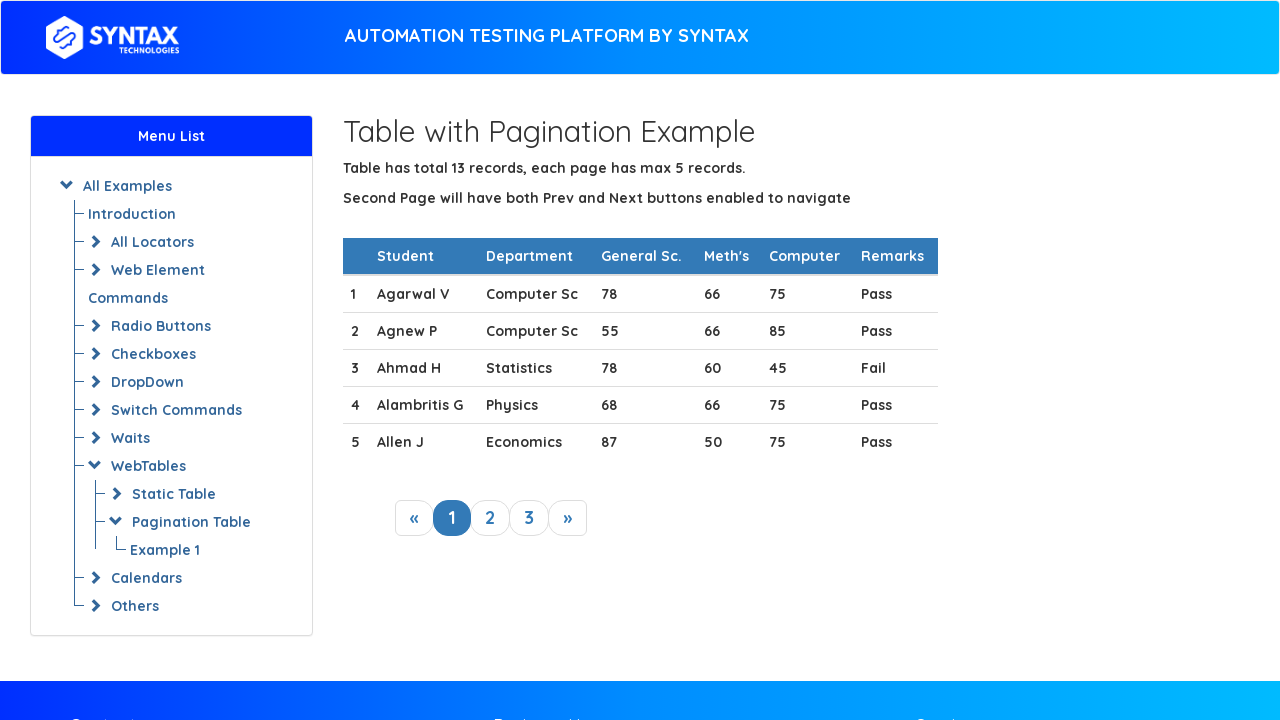

Retrieved 5 table rows from current page
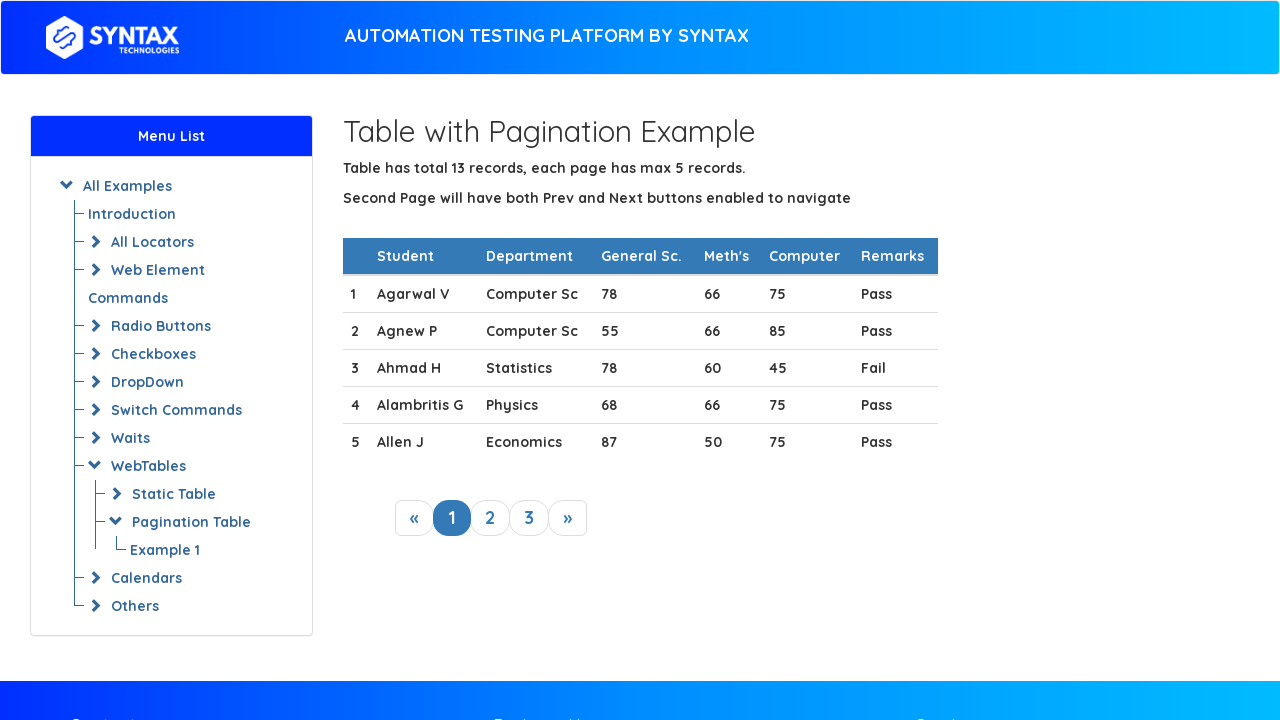

Checked row 1 for target name 'Archy J'
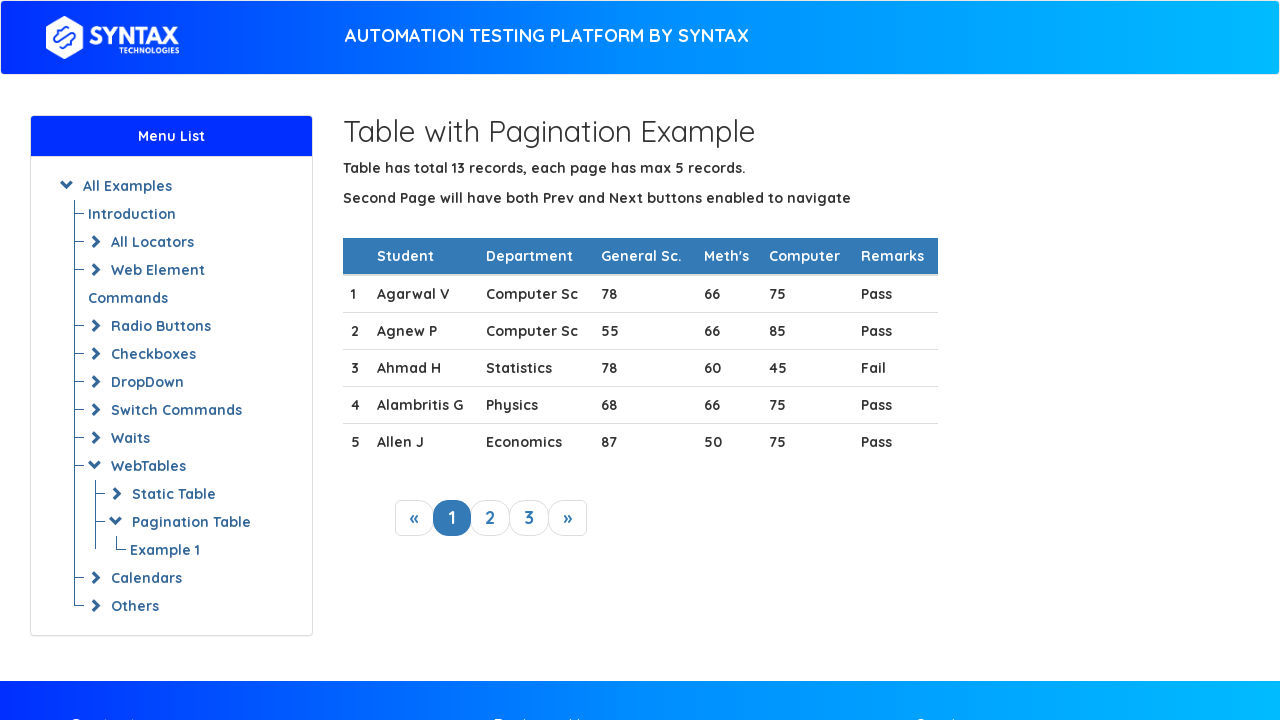

Checked row 2 for target name 'Archy J'
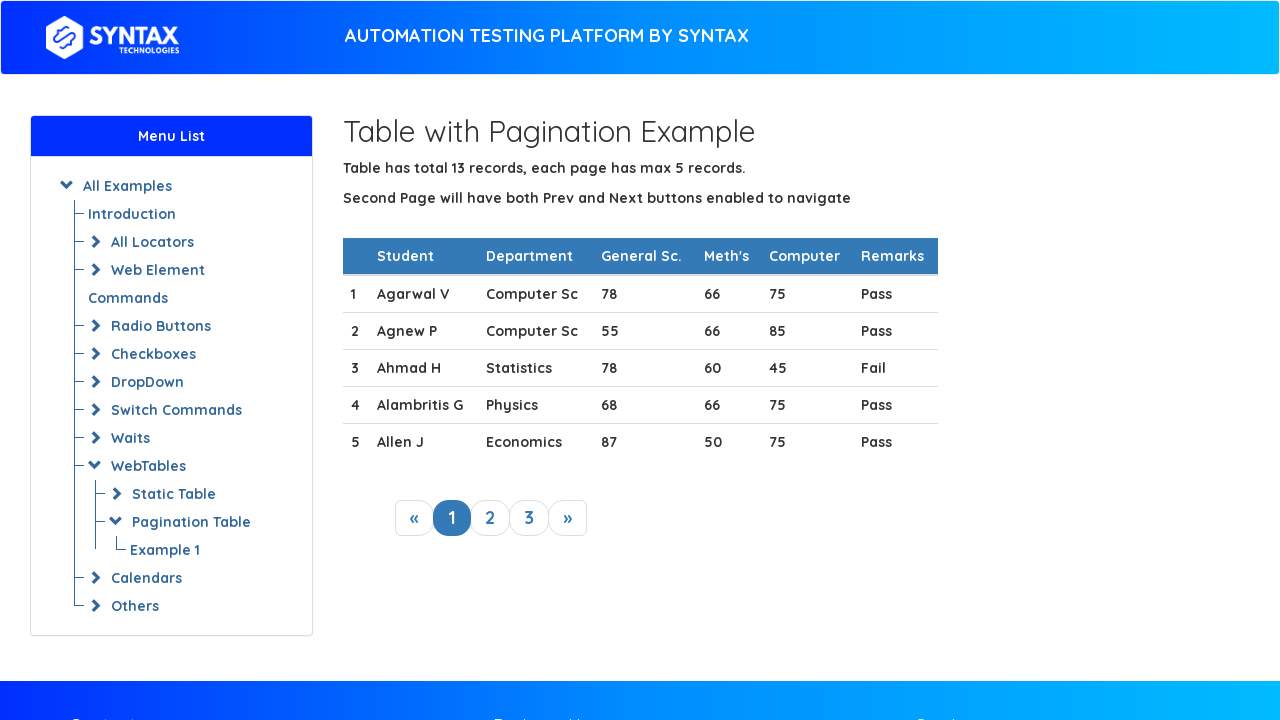

Checked row 3 for target name 'Archy J'
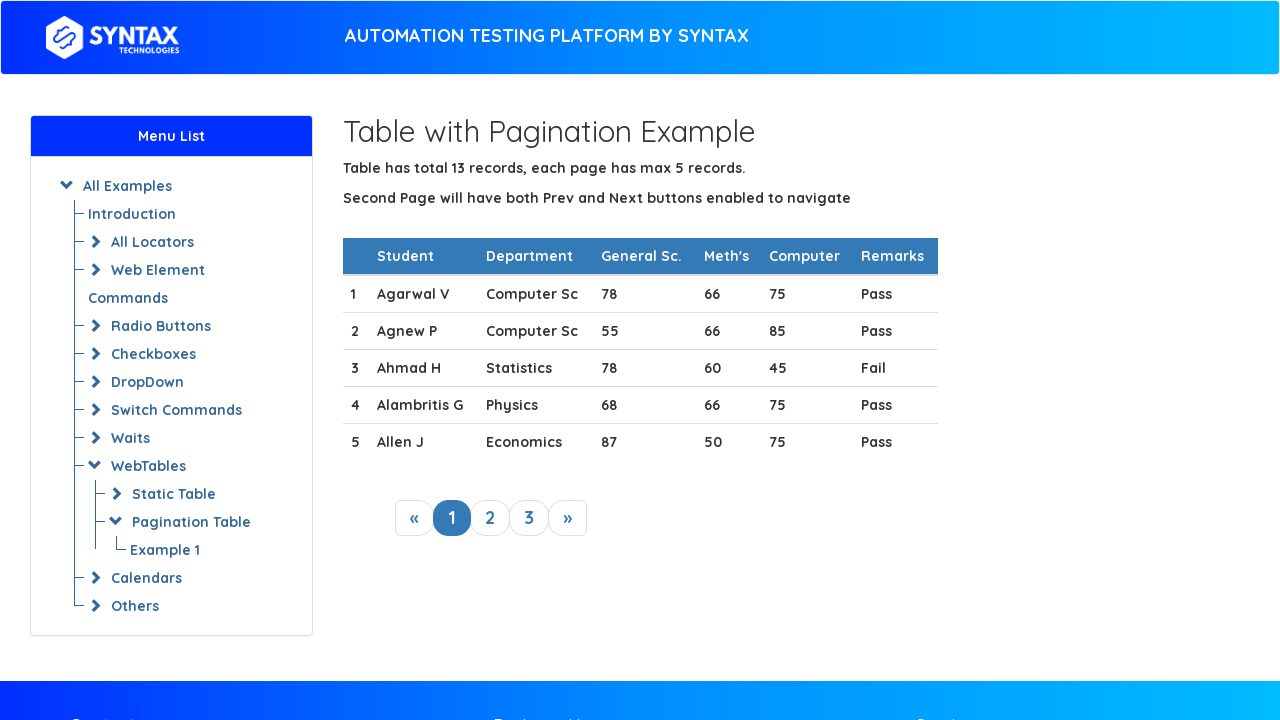

Checked row 4 for target name 'Archy J'
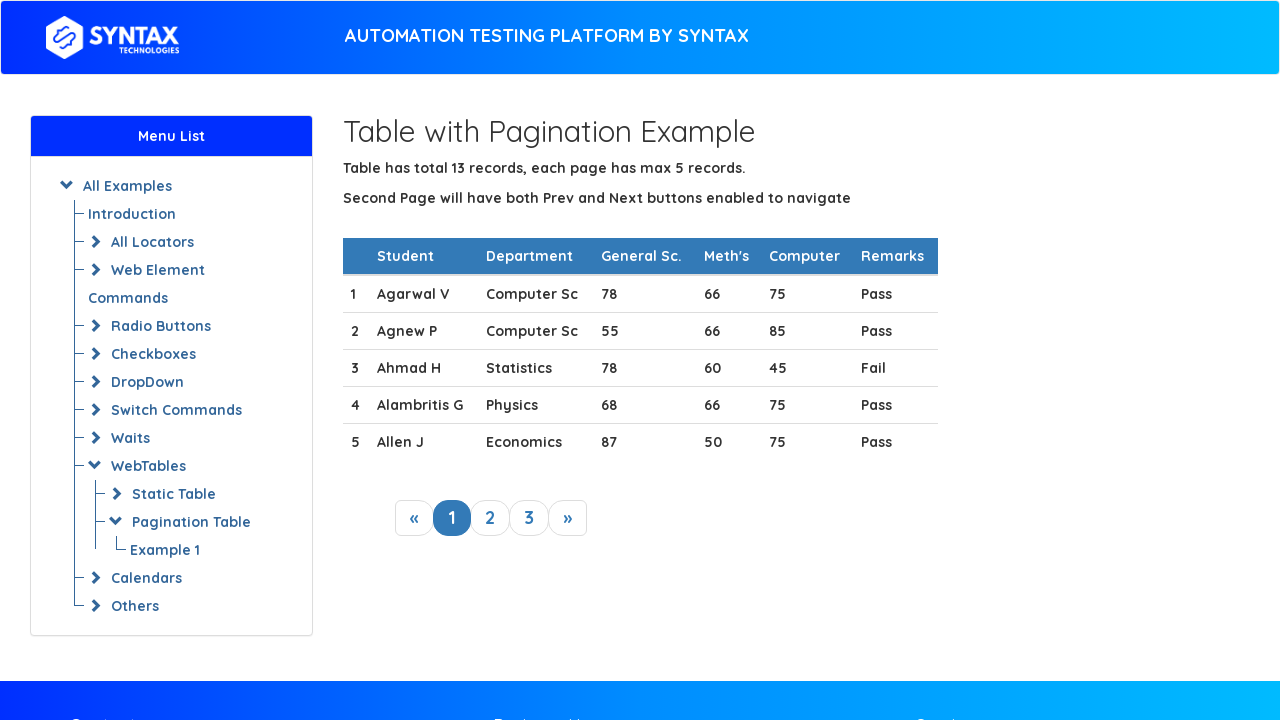

Checked row 5 for target name 'Archy J'
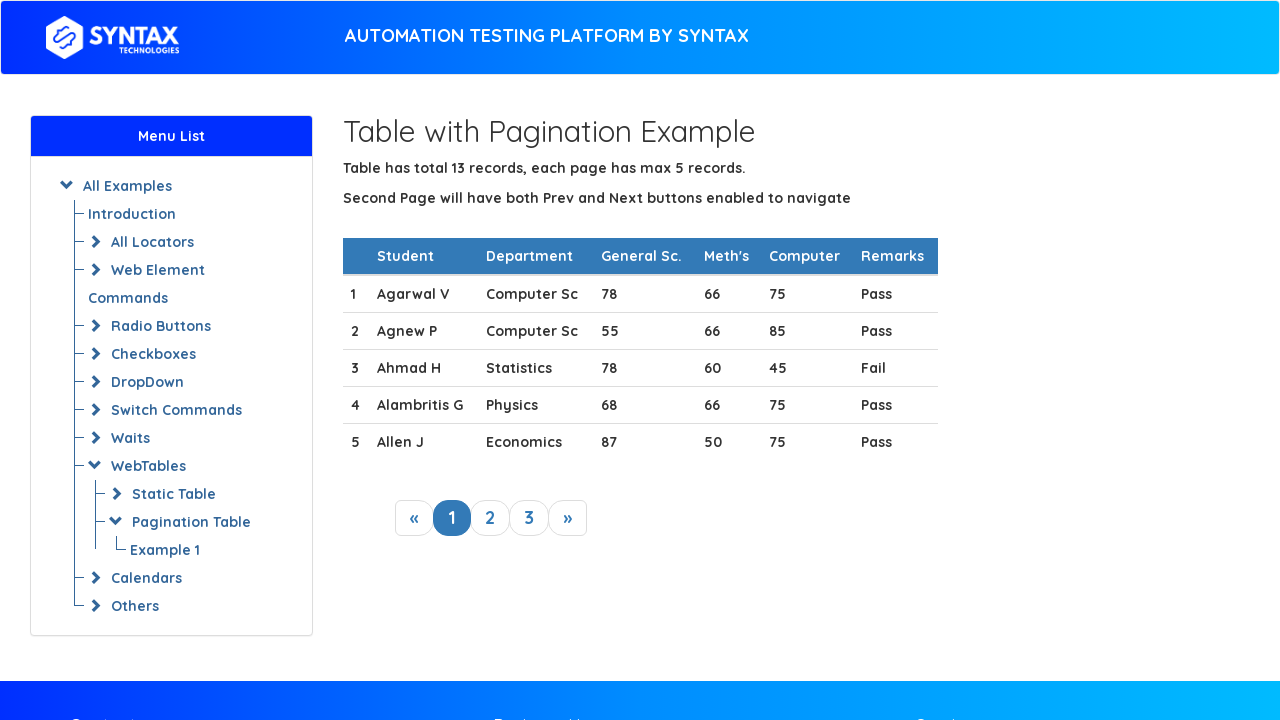

Clicked next pagination button to move to next page at (568, 518) on a.next_link
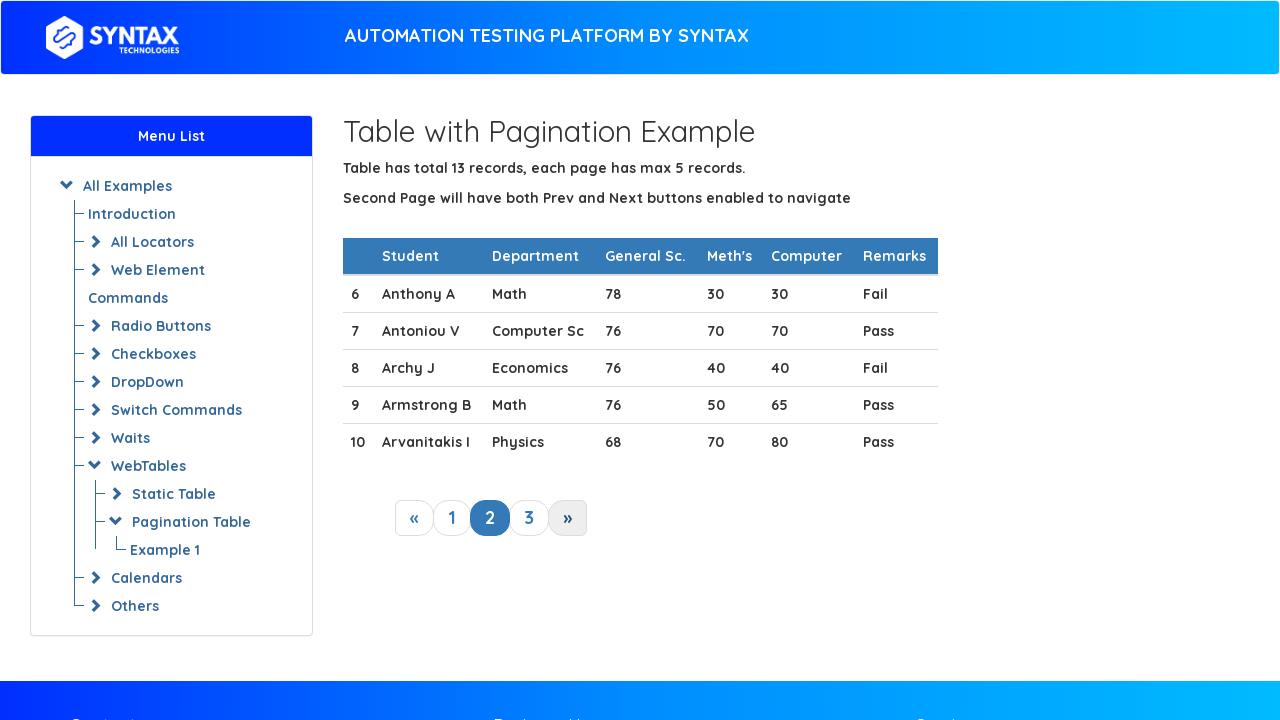

Waited 500ms for table to update after pagination
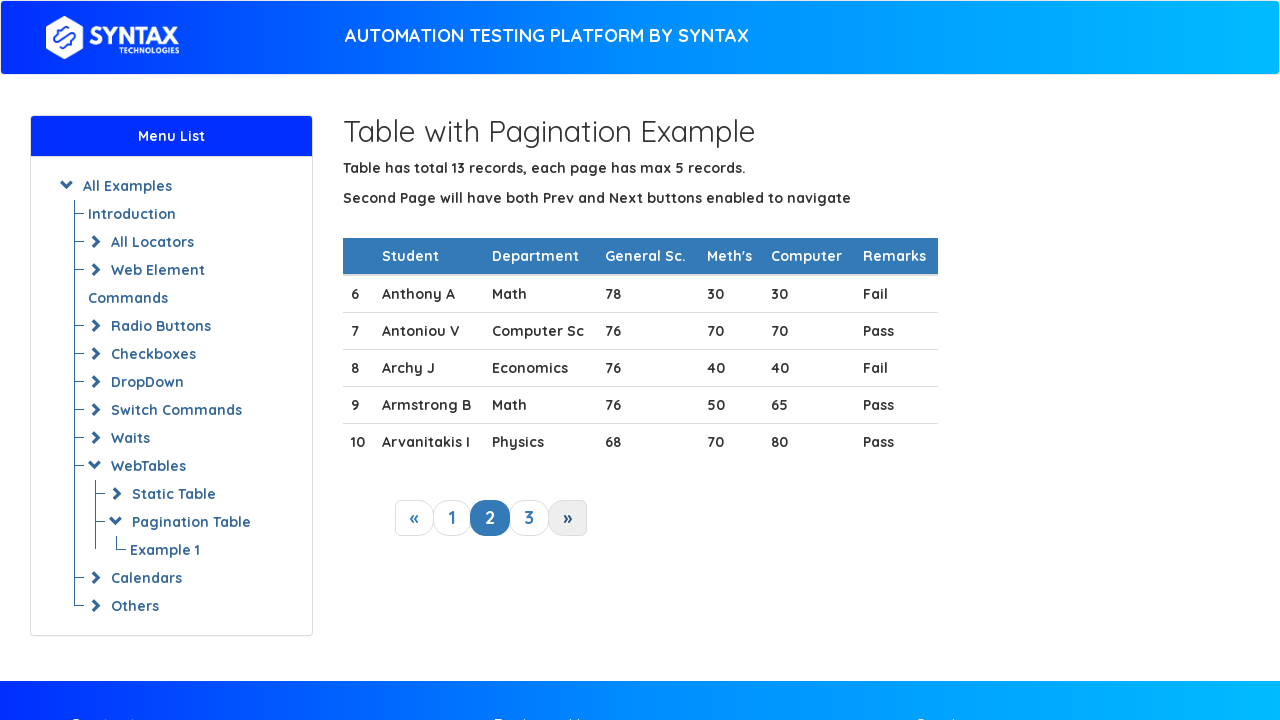

Retrieved 5 table rows from current page
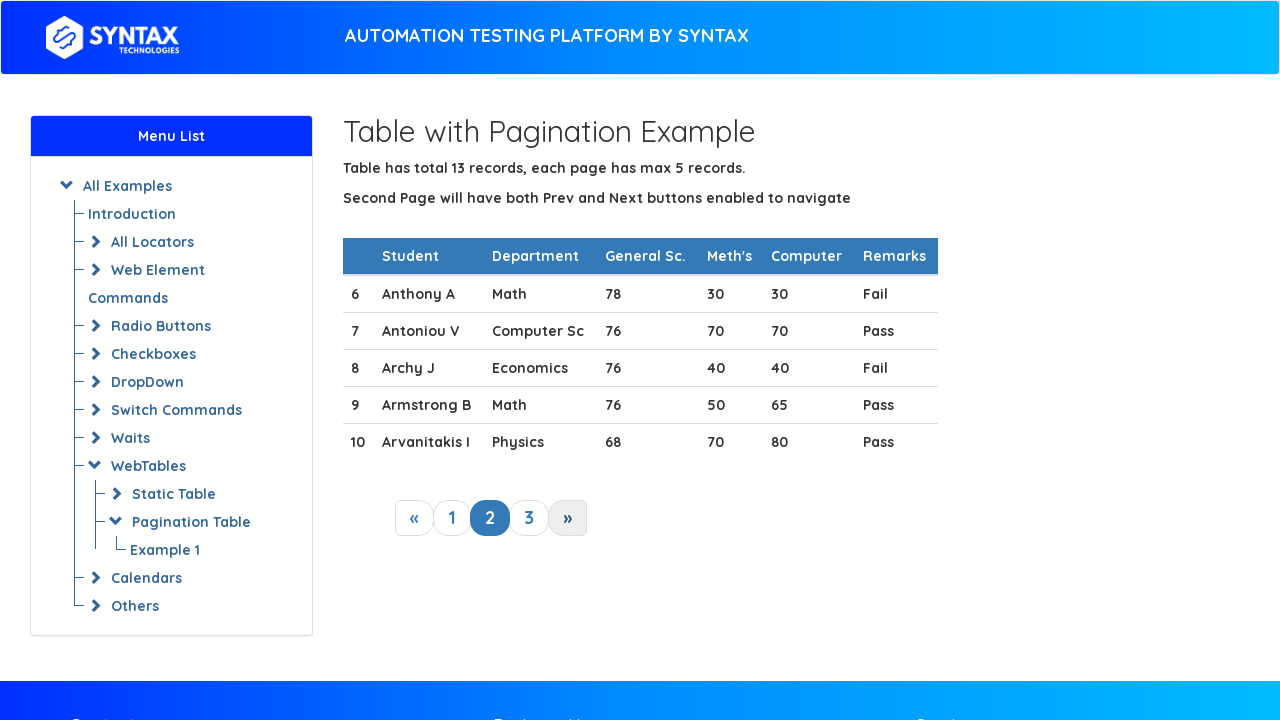

Checked row 1 for target name 'Archy J'
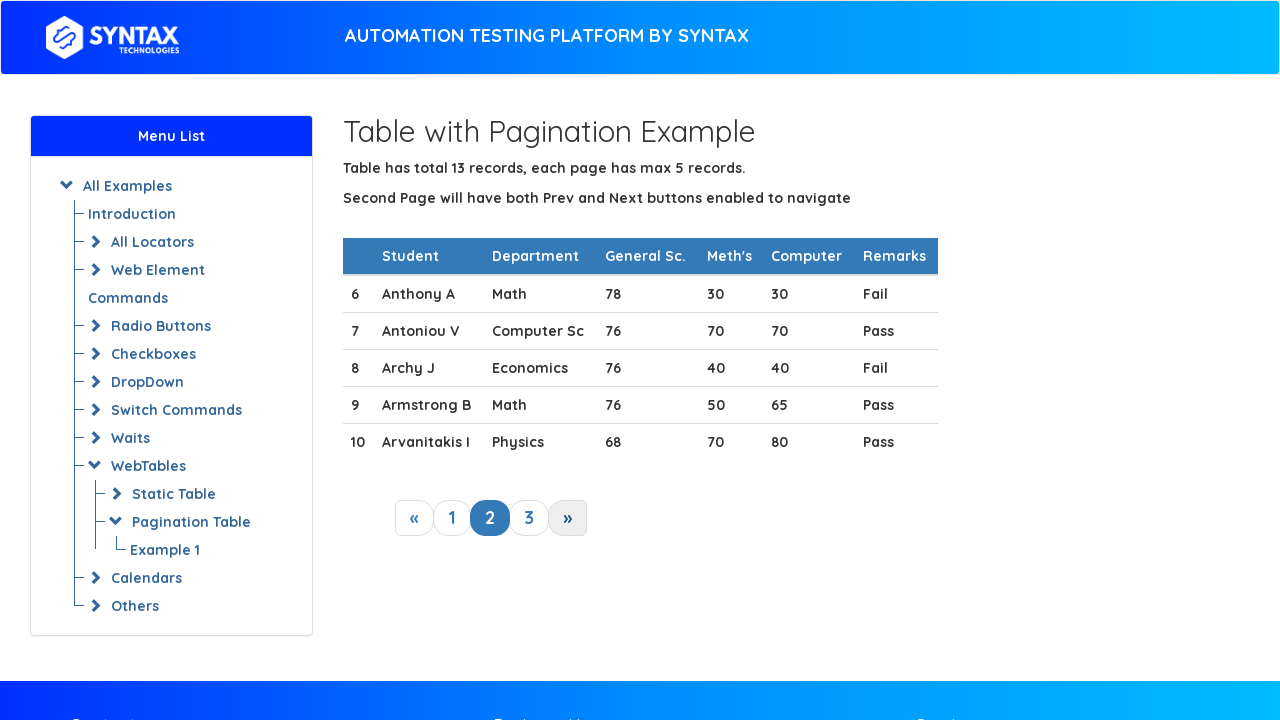

Checked row 2 for target name 'Archy J'
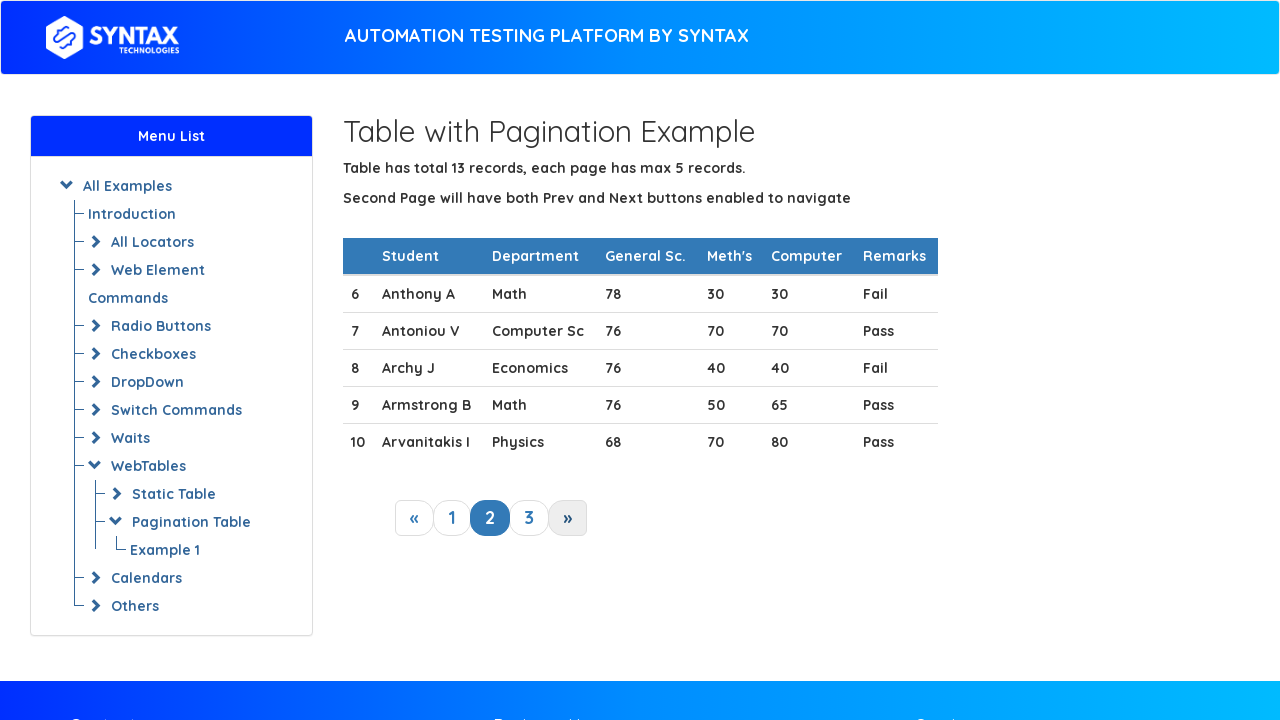

Checked row 3 for target name 'Archy J'
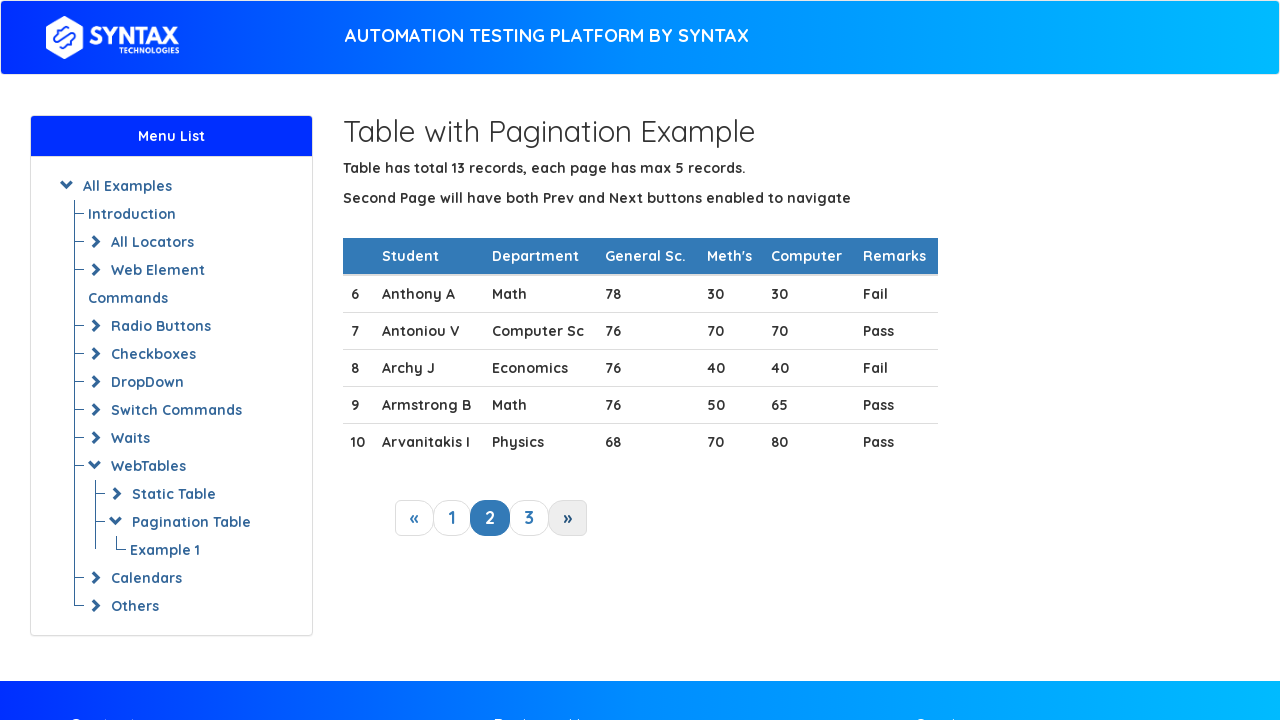

Found target name 'Archy J' in row 3
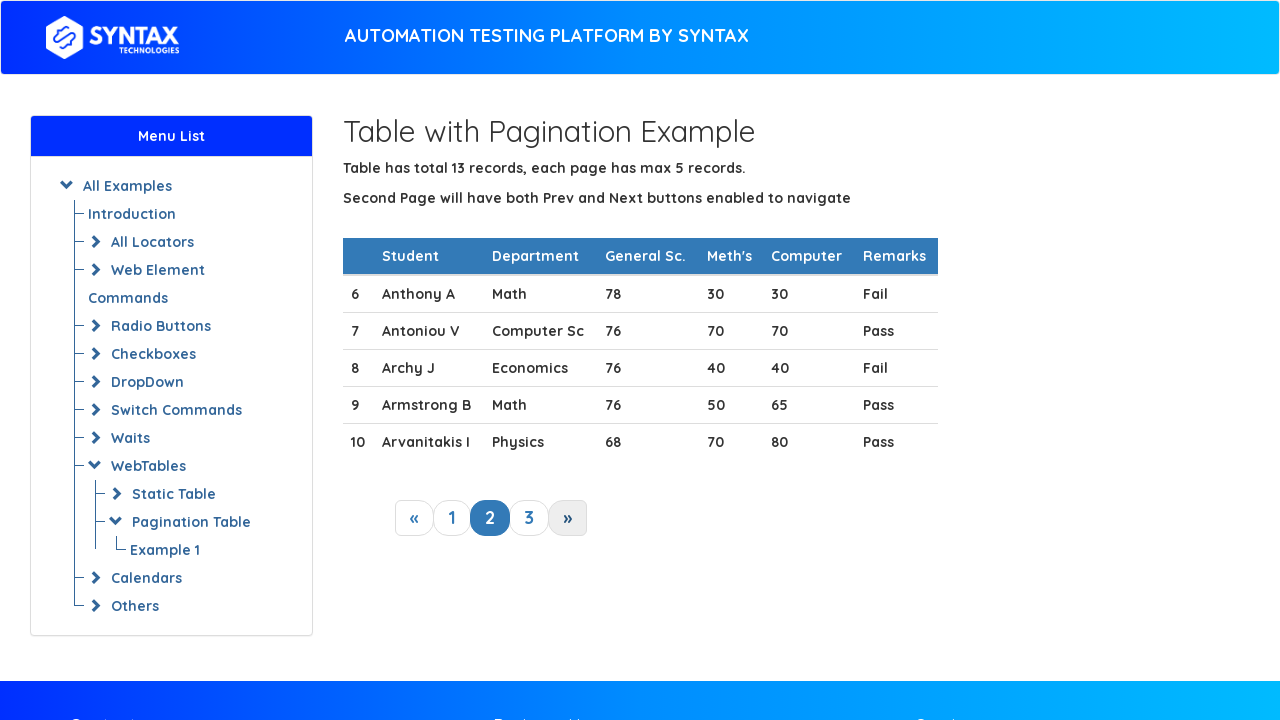

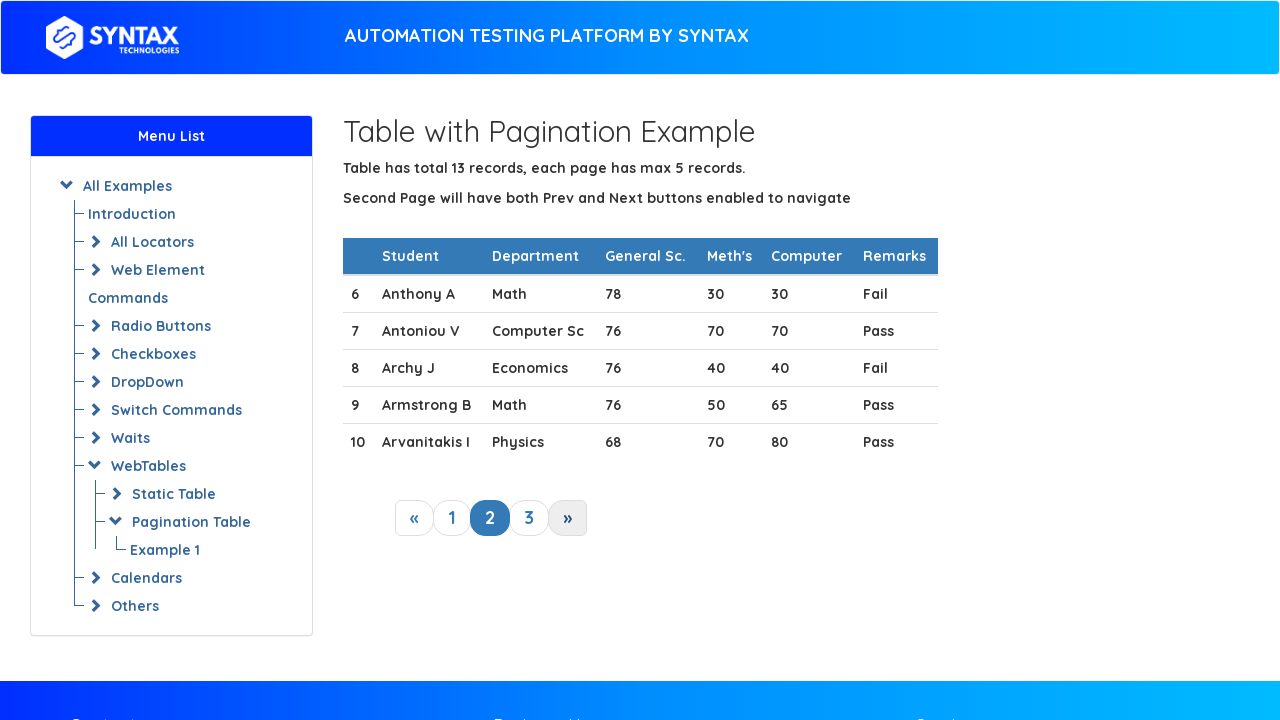